Clicks on "技術文章" link and verifies the h2 heading element appears

Starting URL: https://ithelp.ithome.com.tw/

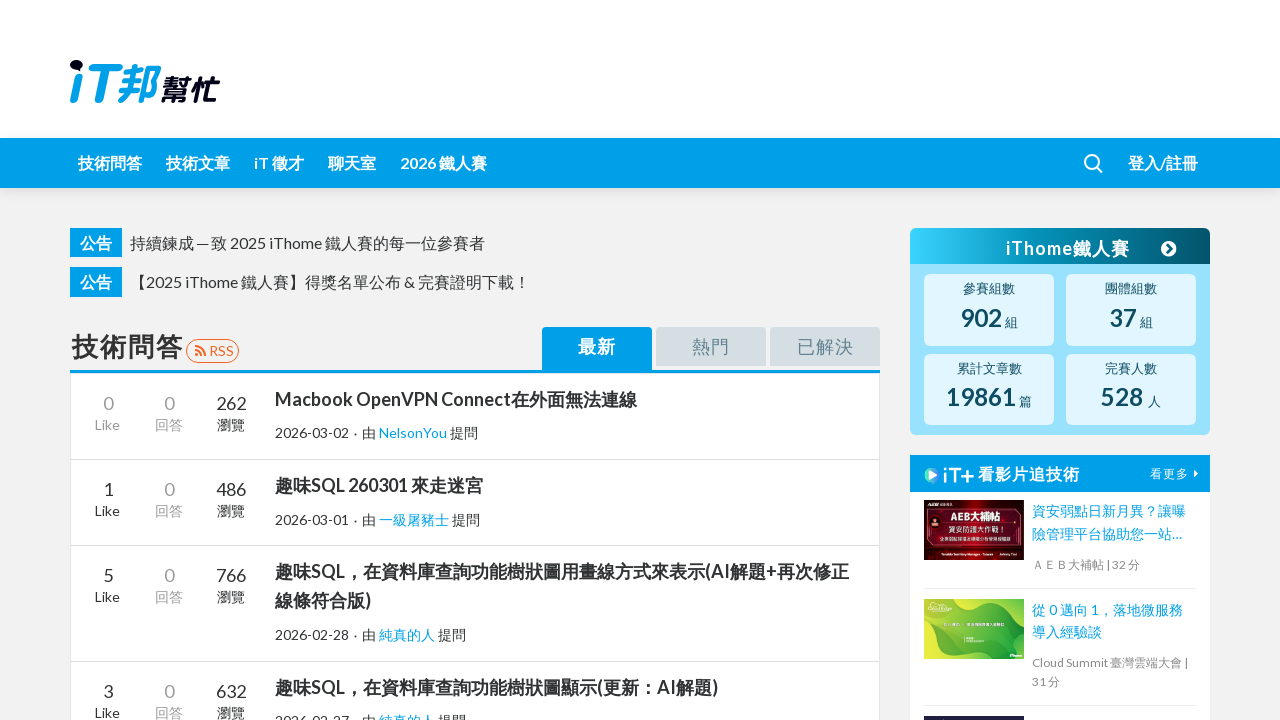

Set viewport size to 1552x832
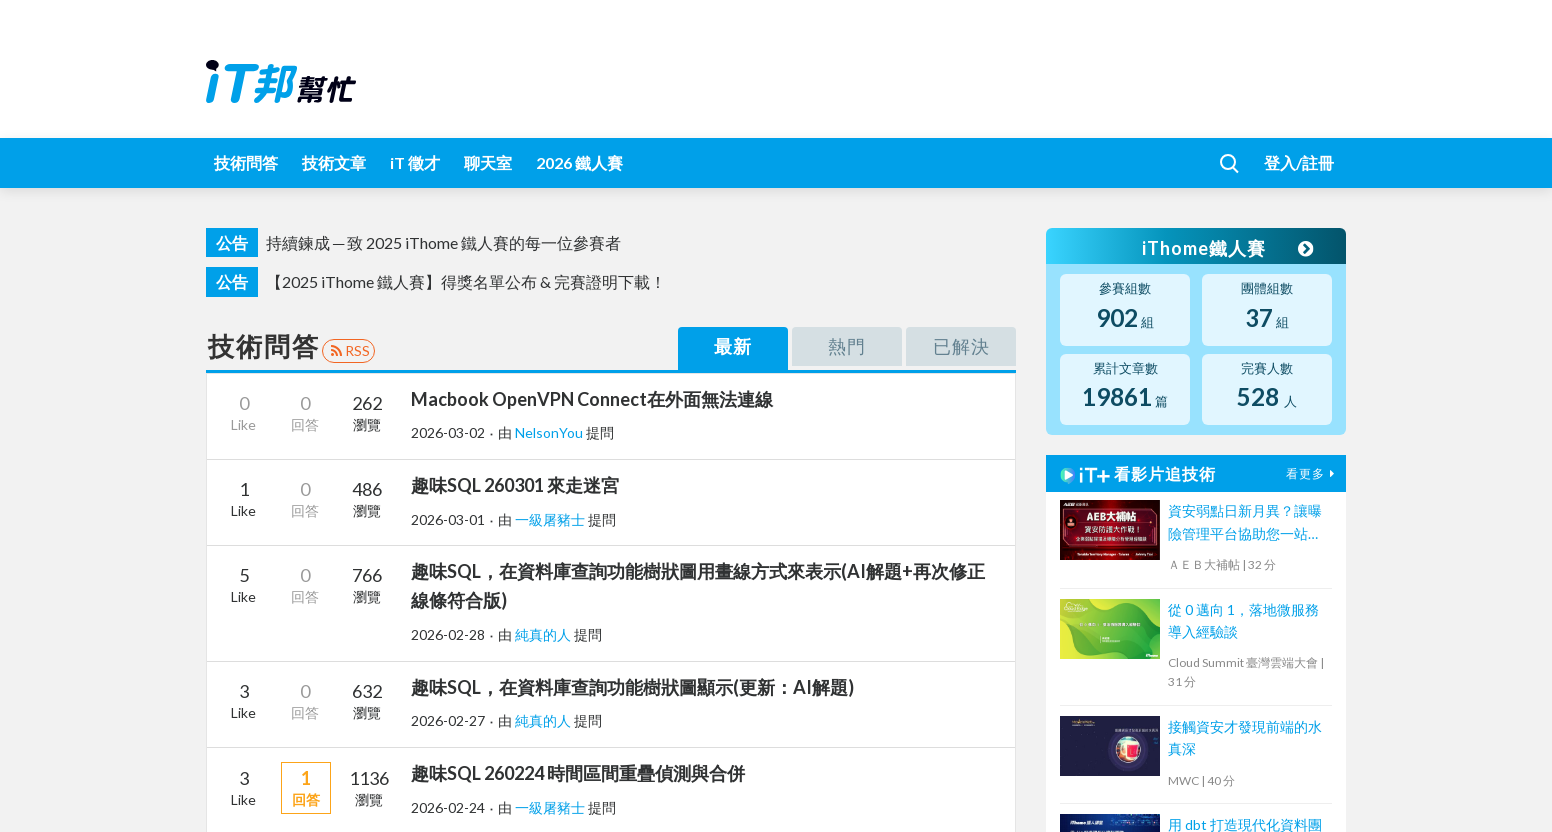

Clicked on '技術文章' link at (334, 163) on text=技術文章
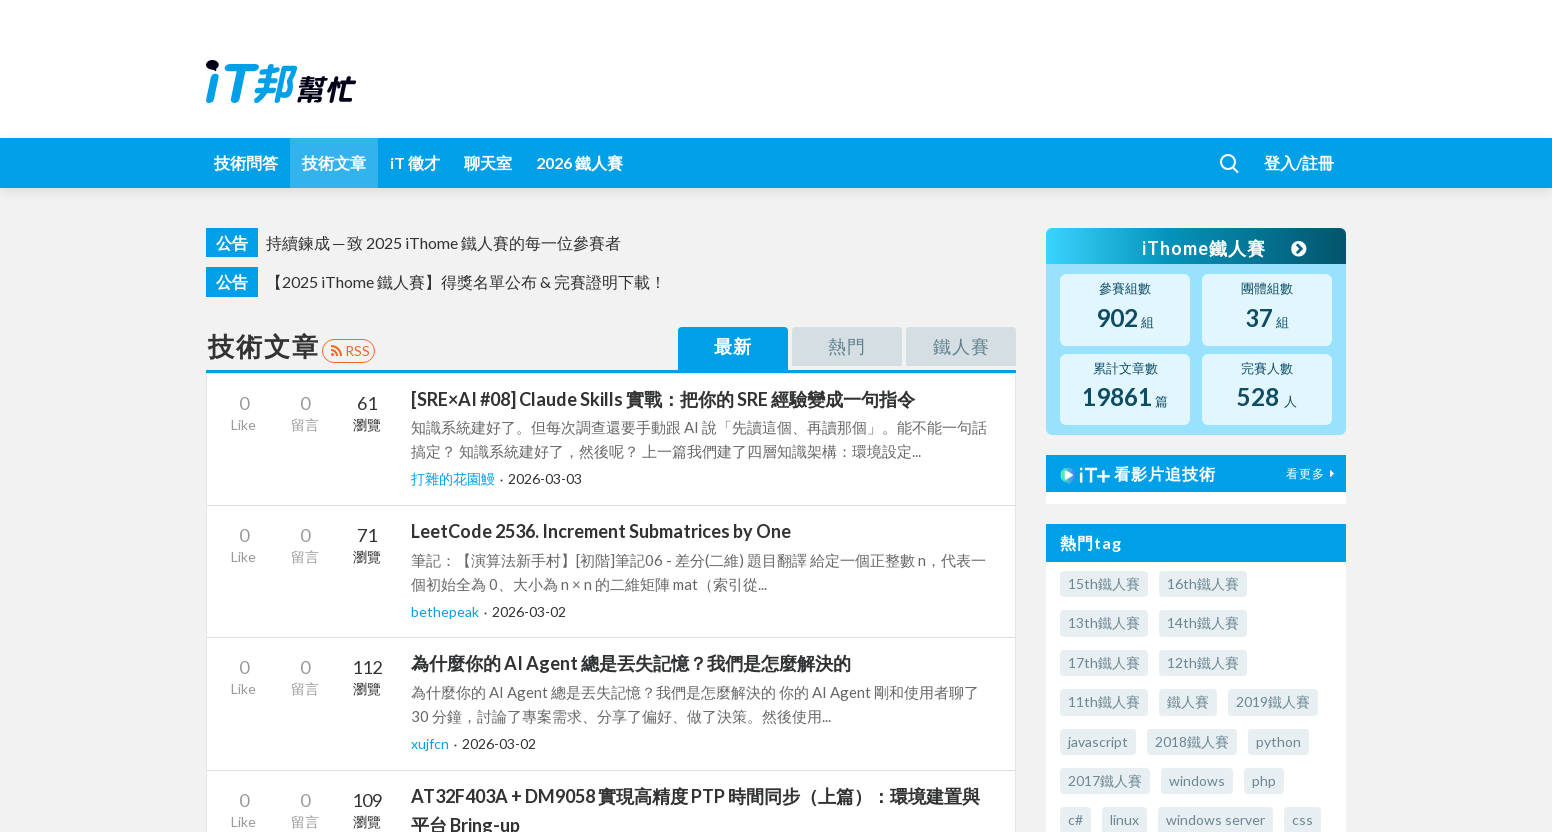

Verified h2 heading element with '技術文章' text appears
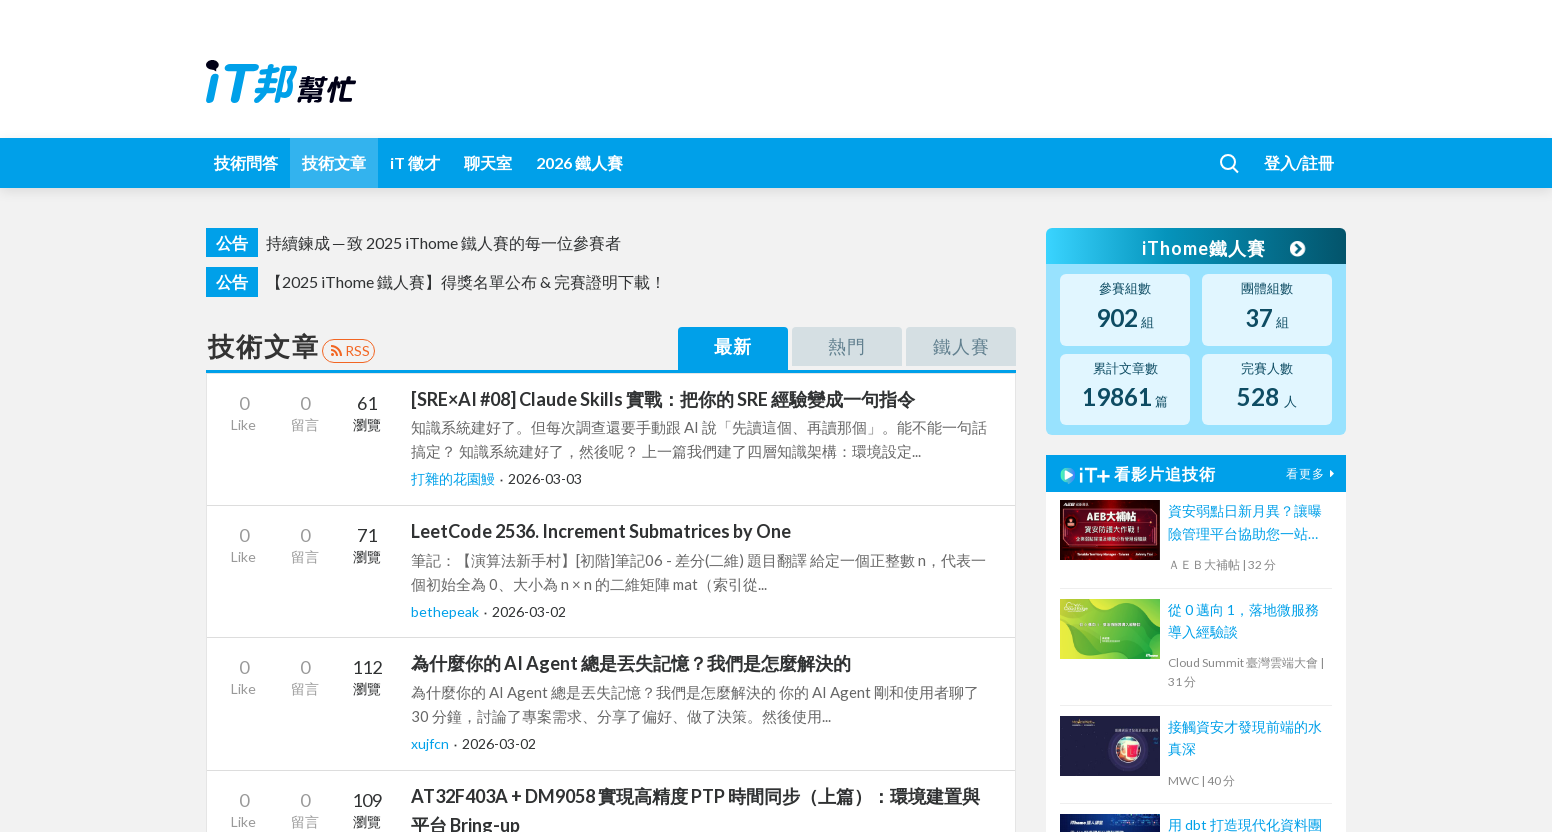

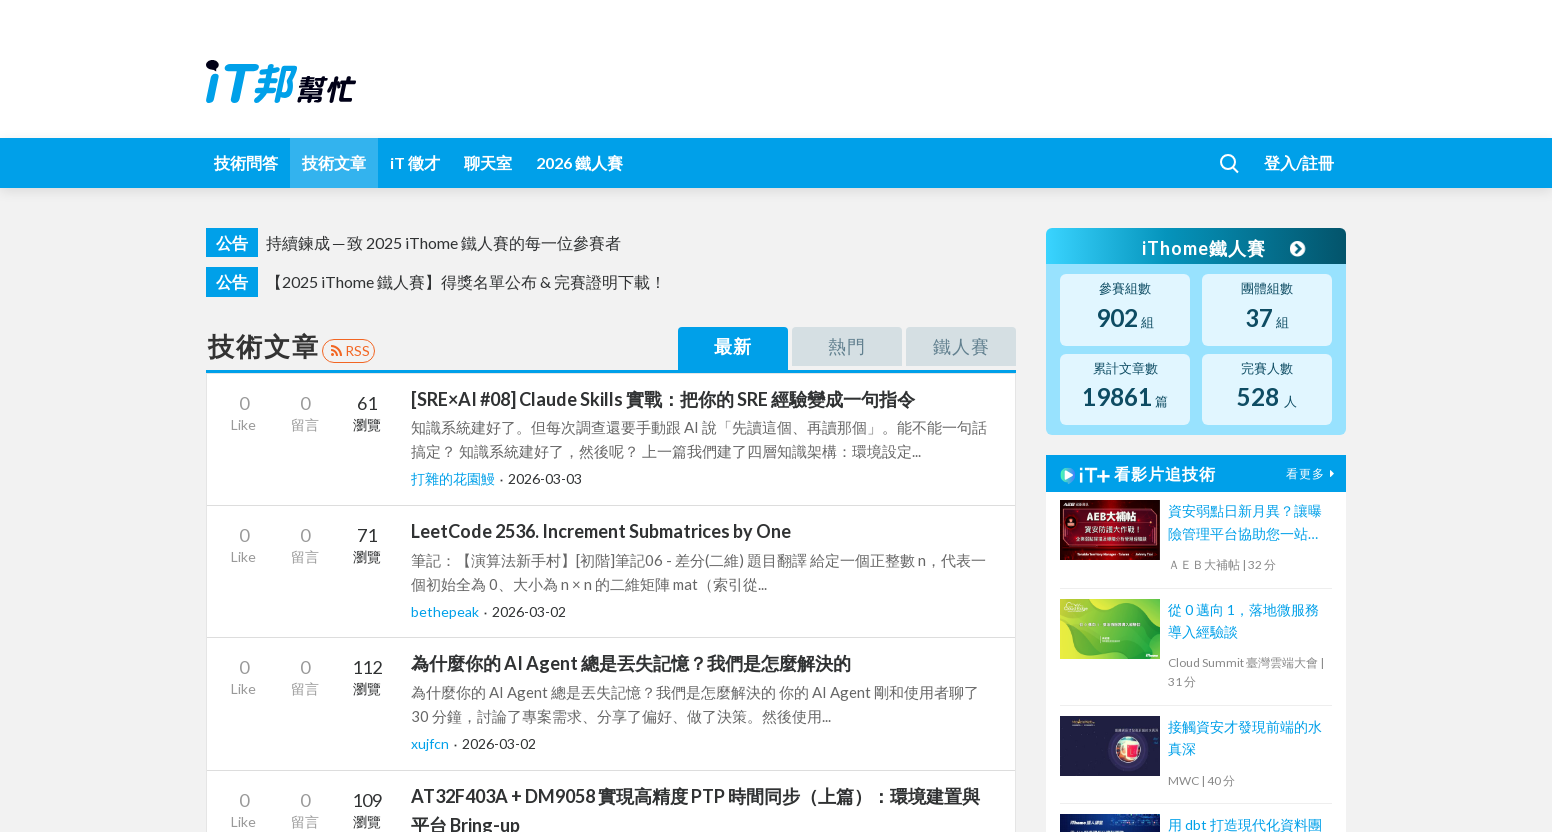